Tests the clear button functionality on an online calculator after entering a non-numeric symbol (+), then pressing 'c' to clear

Starting URL: https://www.online-calculator.com/full-screen-calculator/

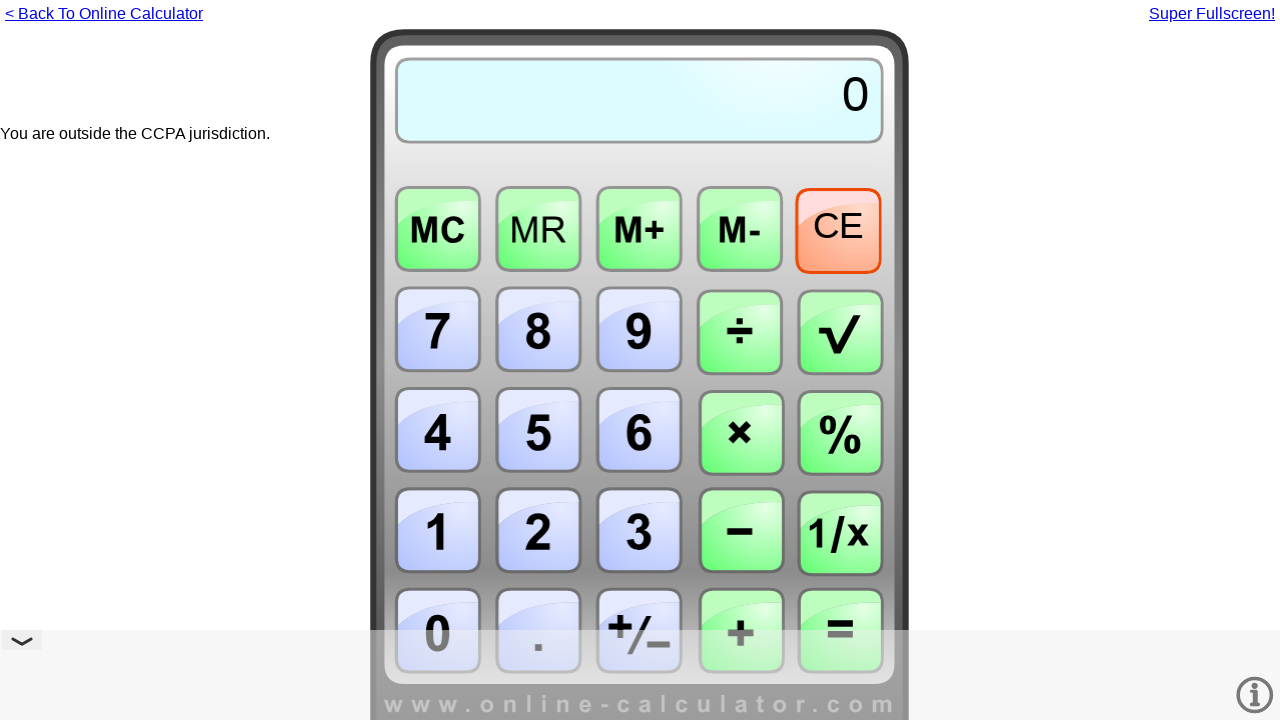

Pressed '+' to enter a non-numeric symbol on the calculator
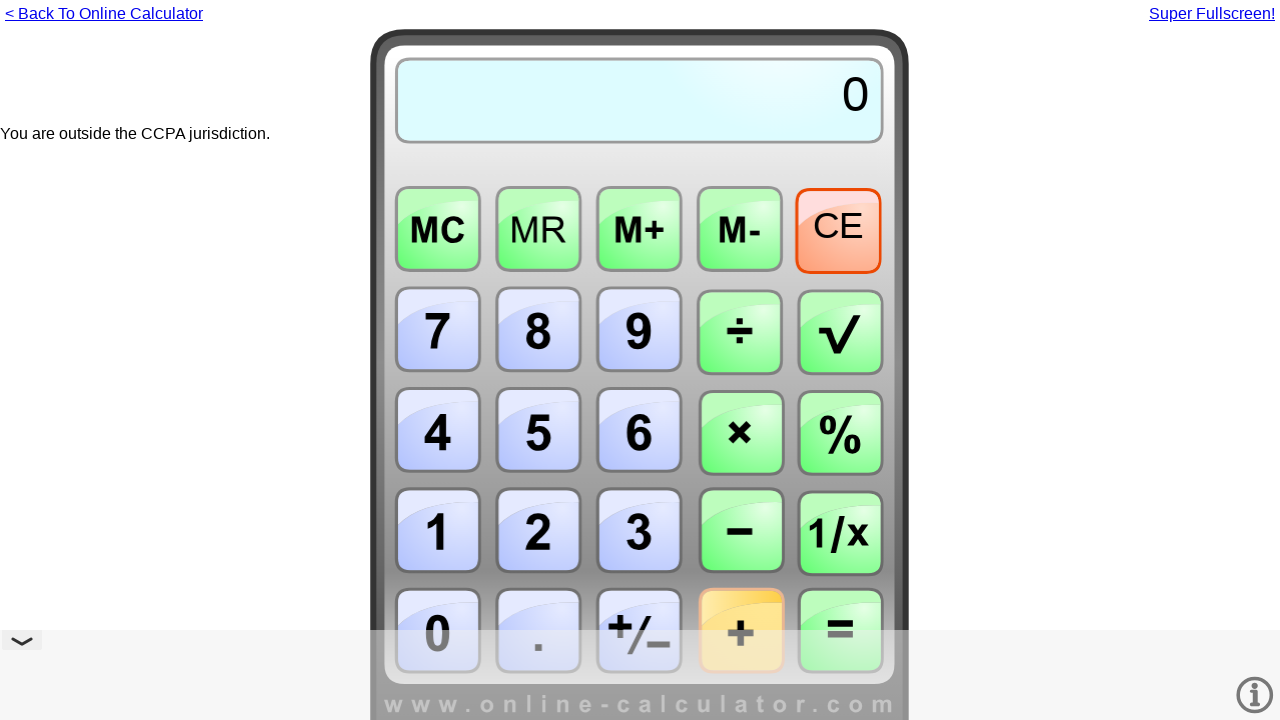

Pressed 'c' to clear the calculator
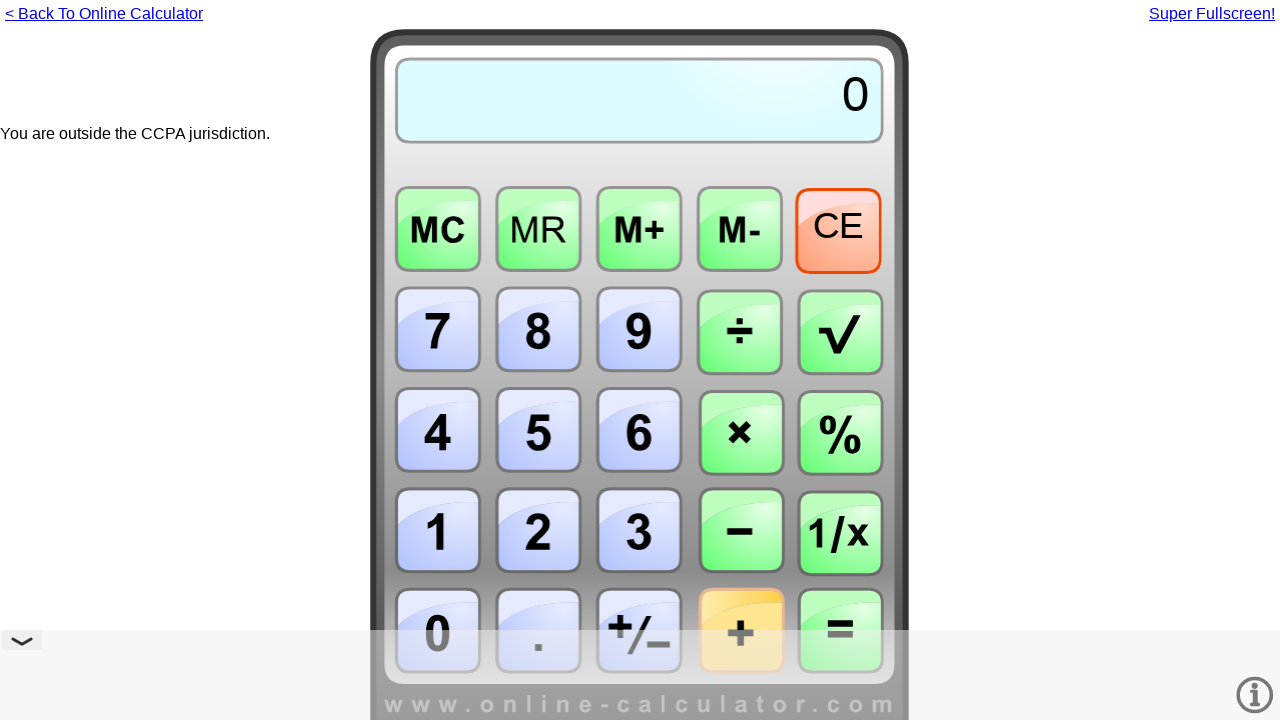

Waited 500ms for the clear action to complete
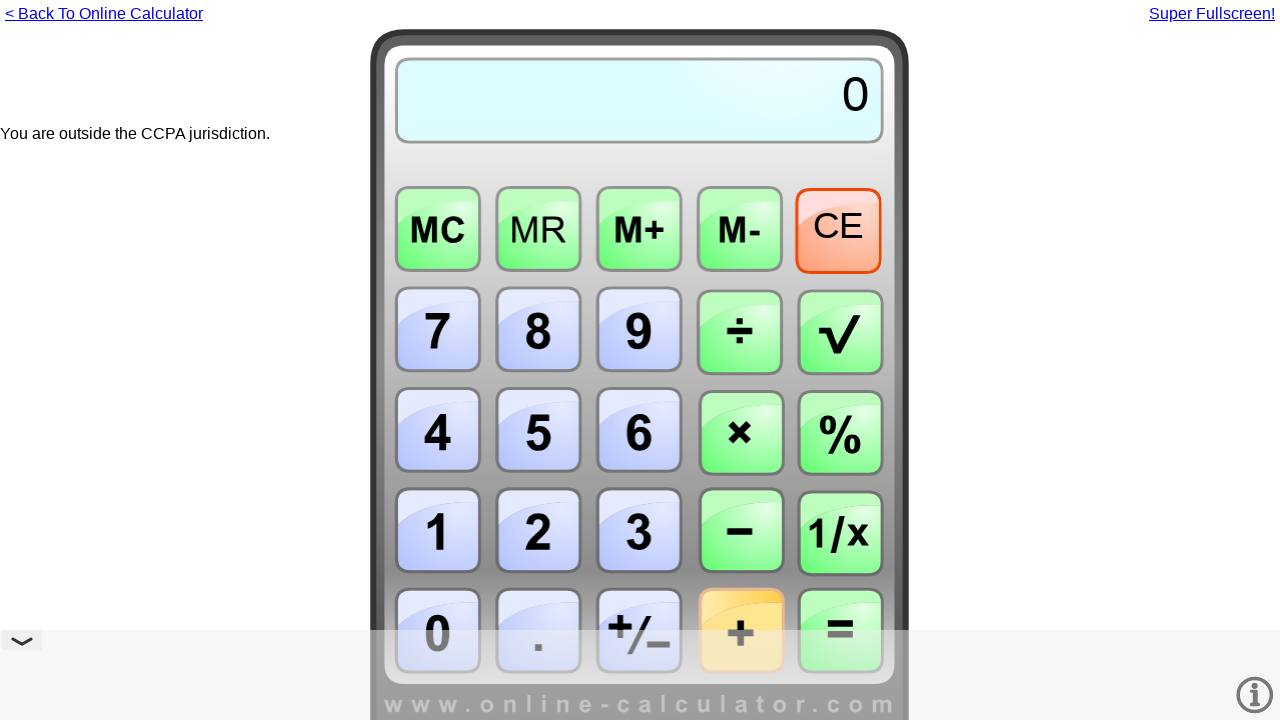

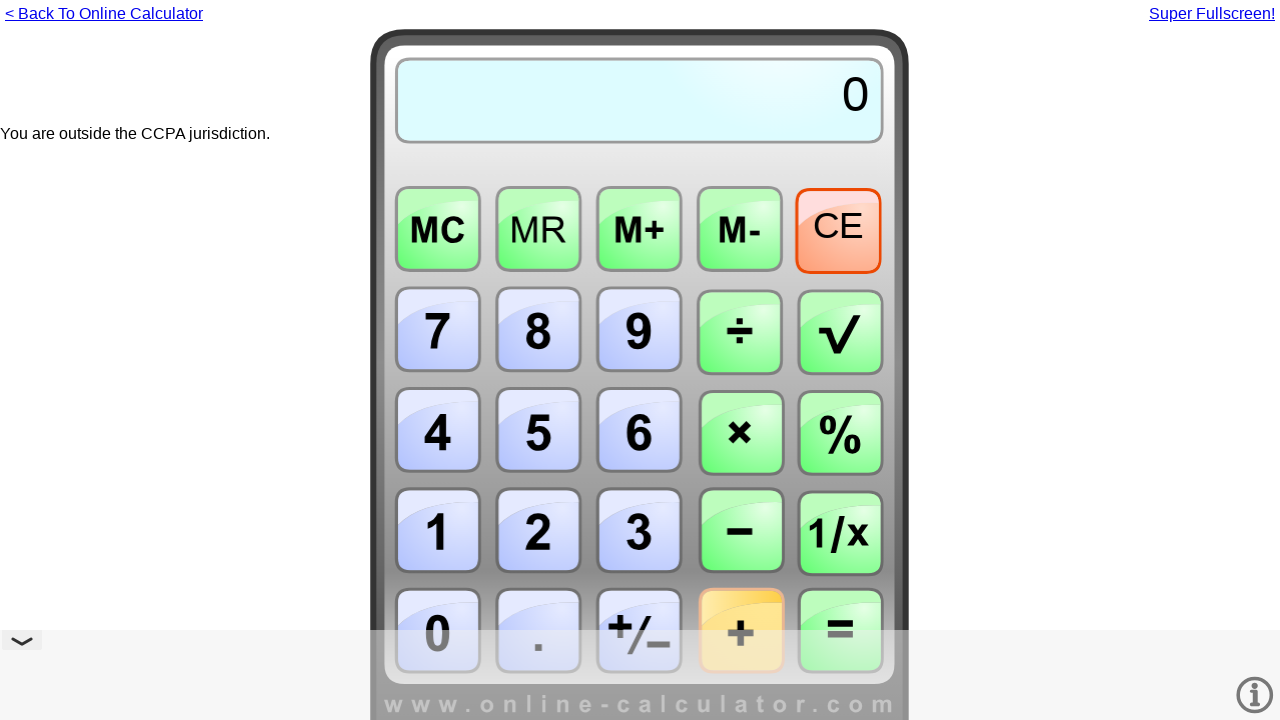